Tests the footer section of the homepage by scrolling to the bottom, verifying footer content is visible, entering an email in the subscription form, and verifying a success message appears.

Starting URL: https://automationexercise.com/

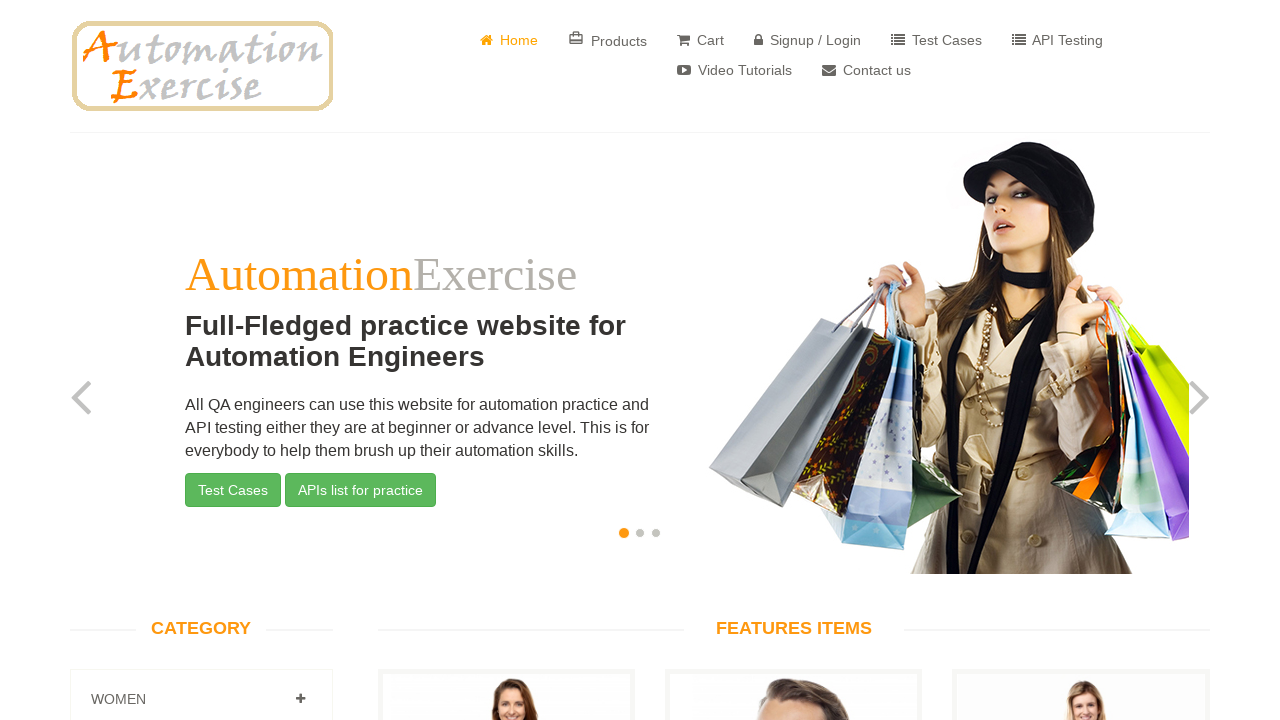

Homepage loaded - verified website automation practice image is visible
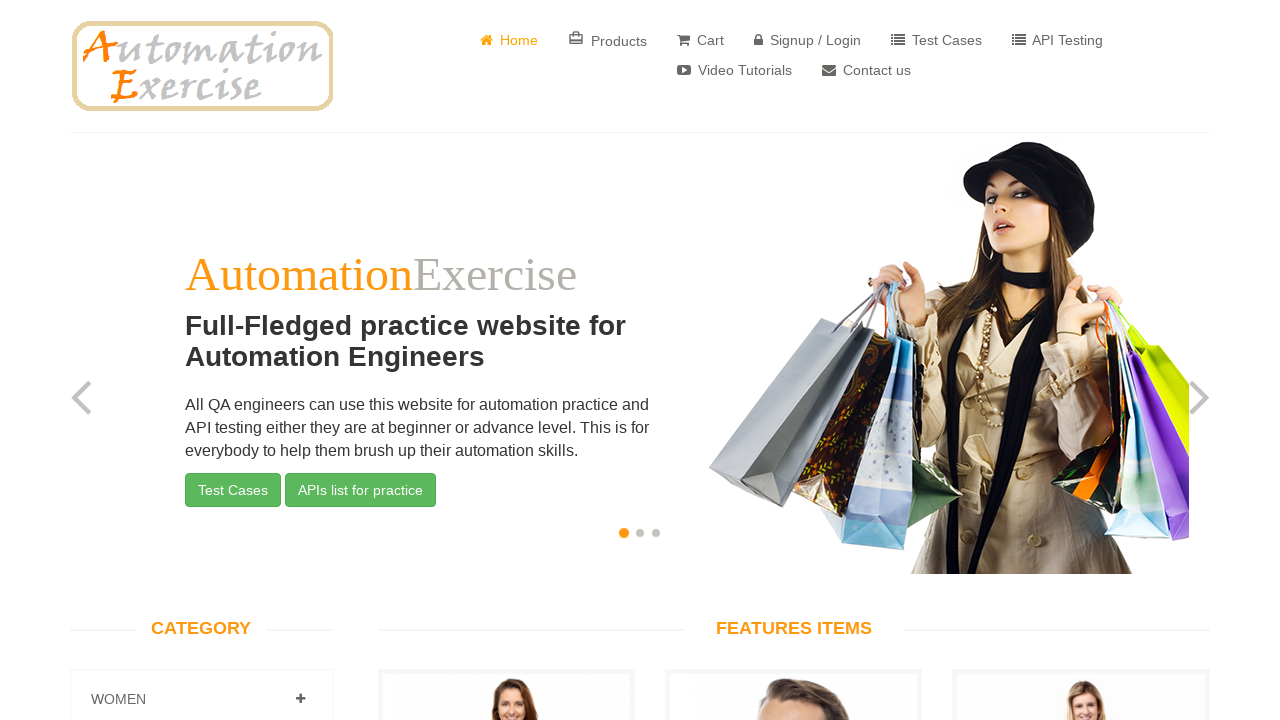

Scrolled to bottom of page to reveal footer section
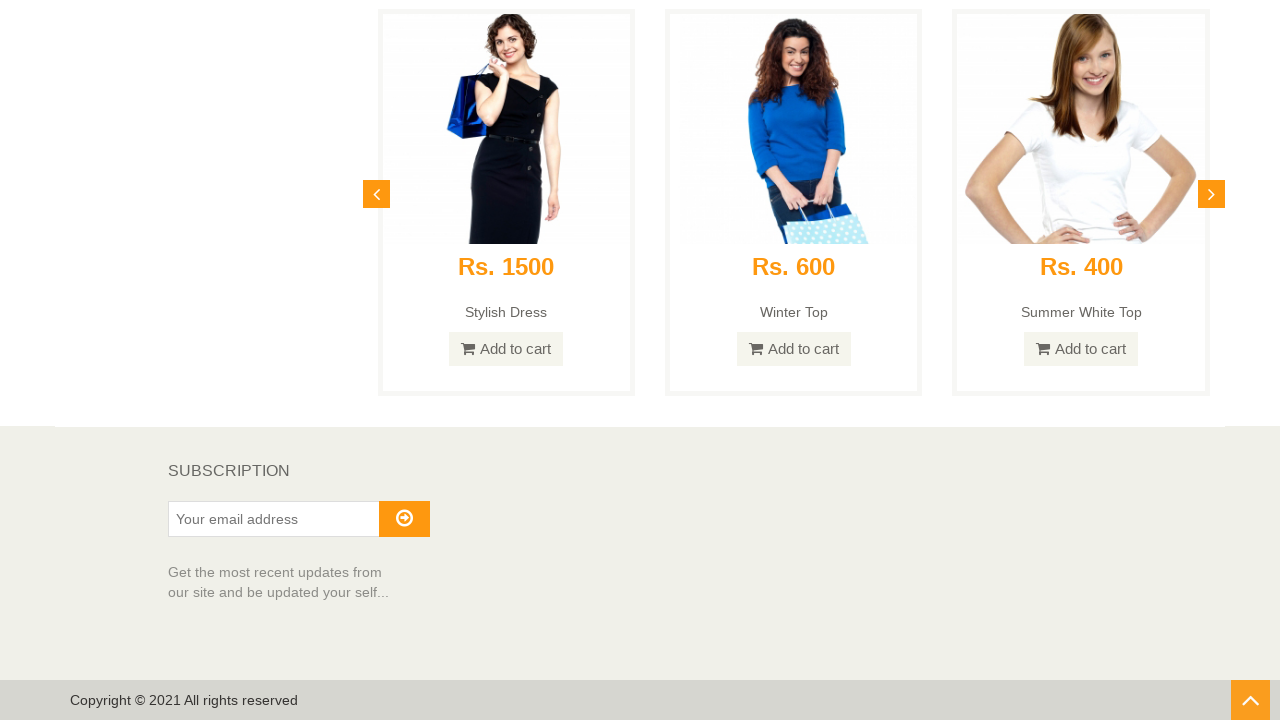

Footer element is now visible
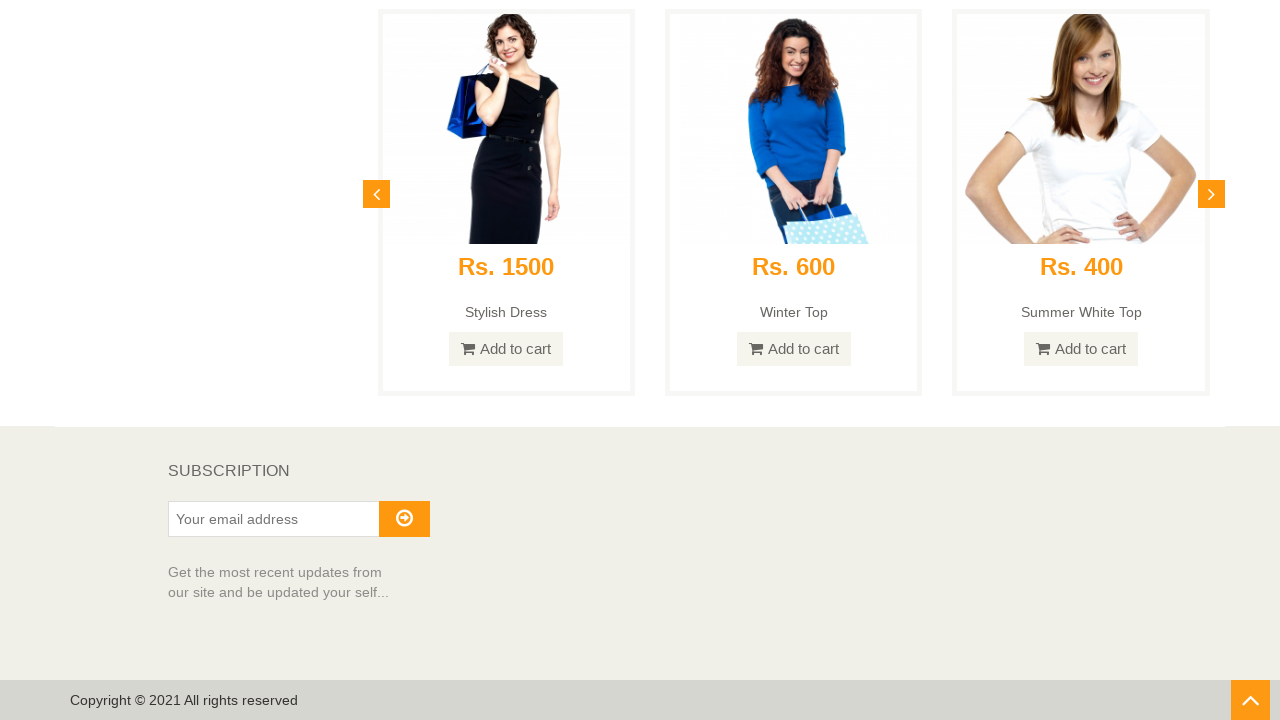

Footer subscription section text is visible
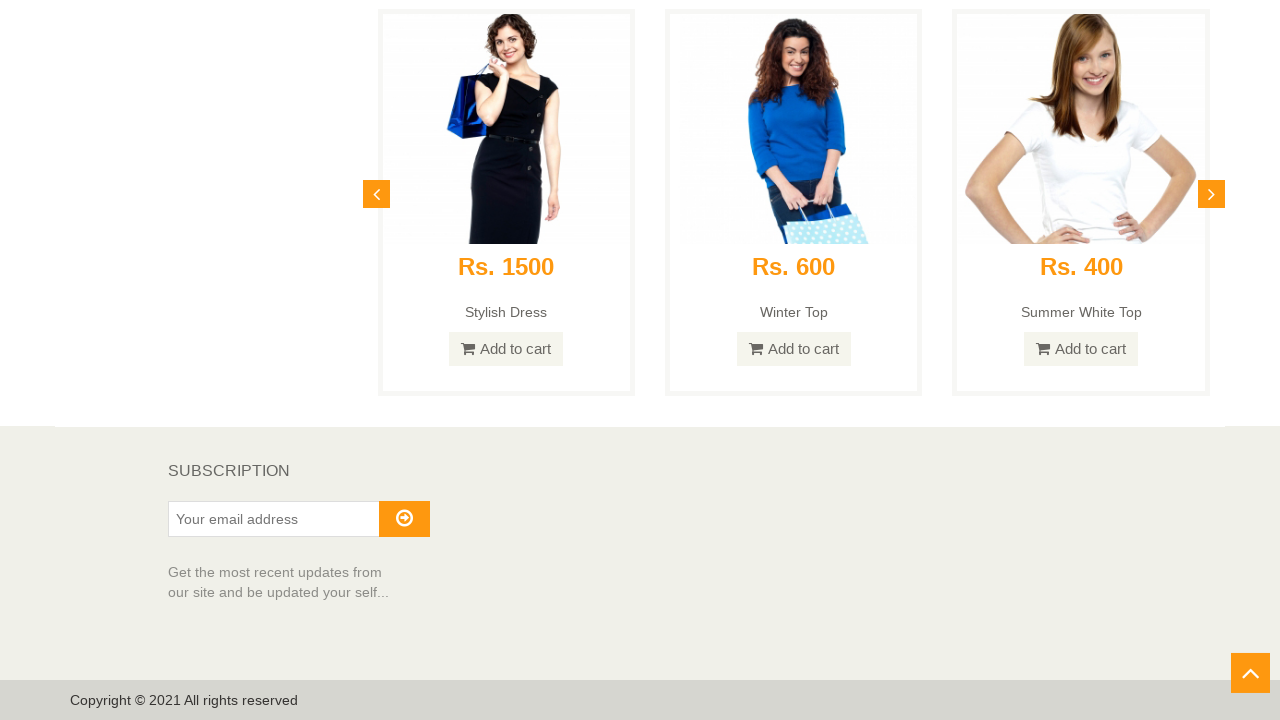

Entered email 'subscriber_test@example.com' in subscription field on #susbscribe_email
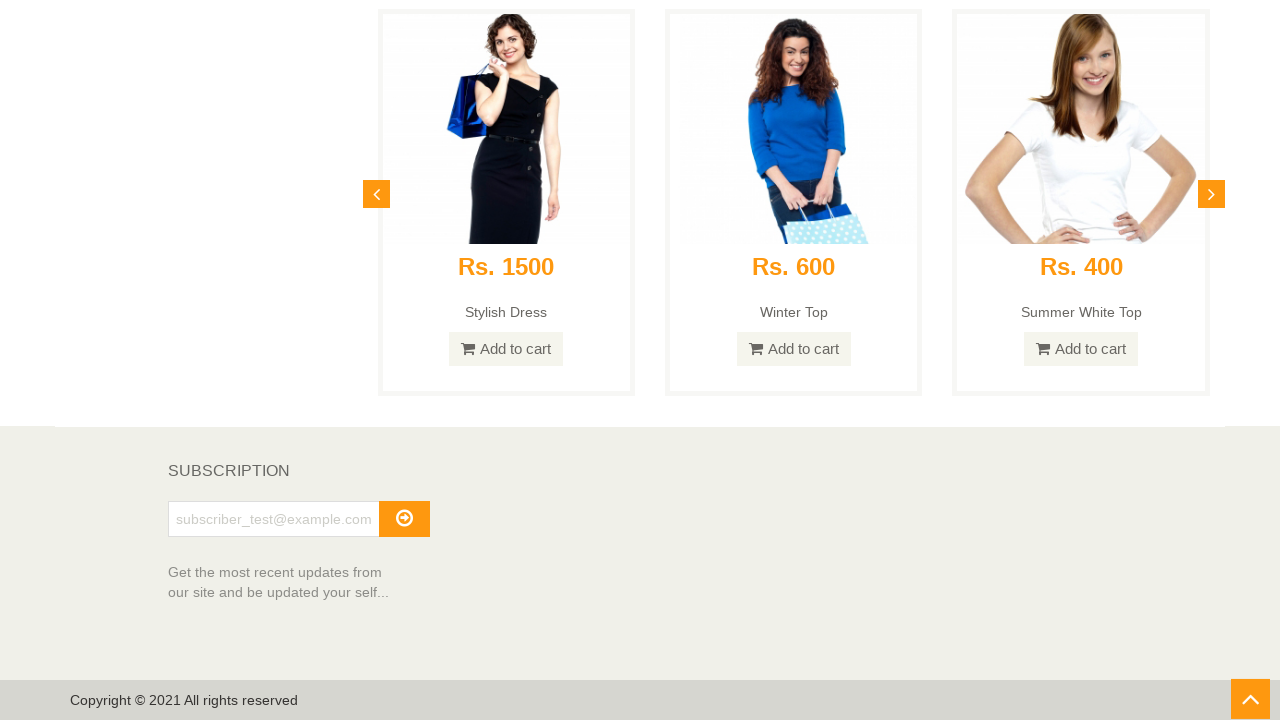

Clicked subscribe button to submit email at (404, 519) on #subscribe
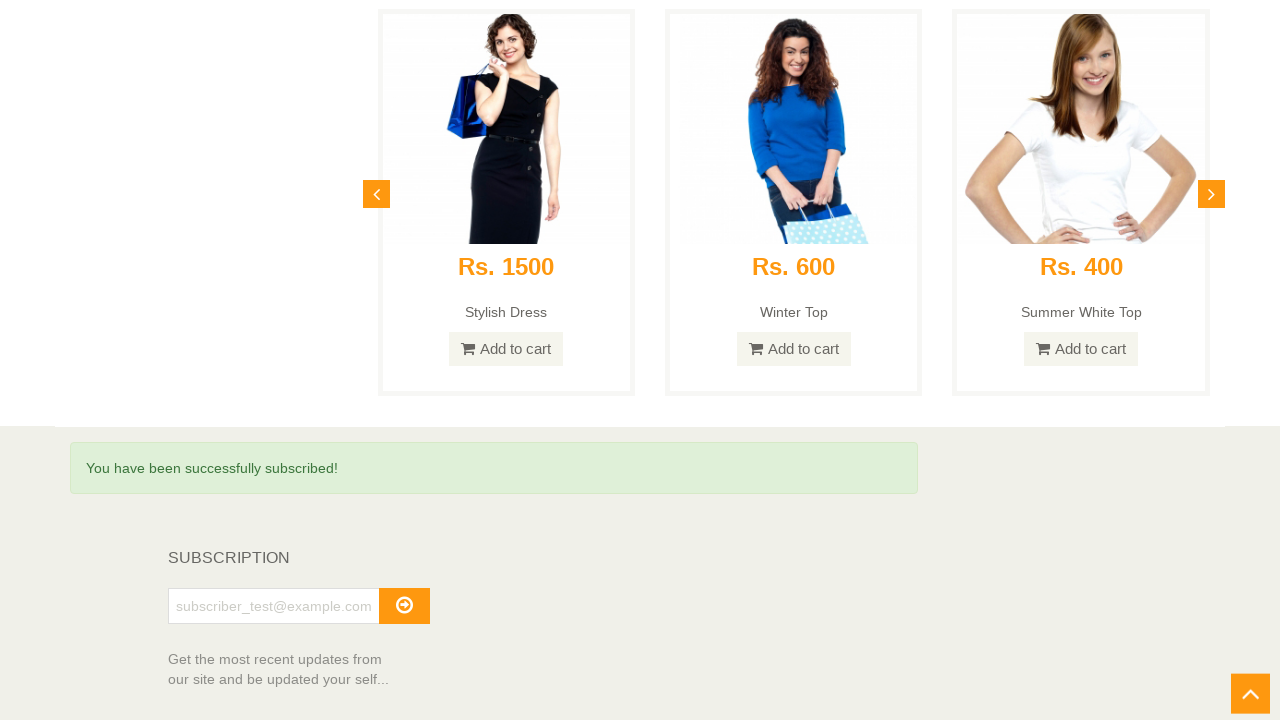

Success message 'You have been successfully subscribed!' appeared
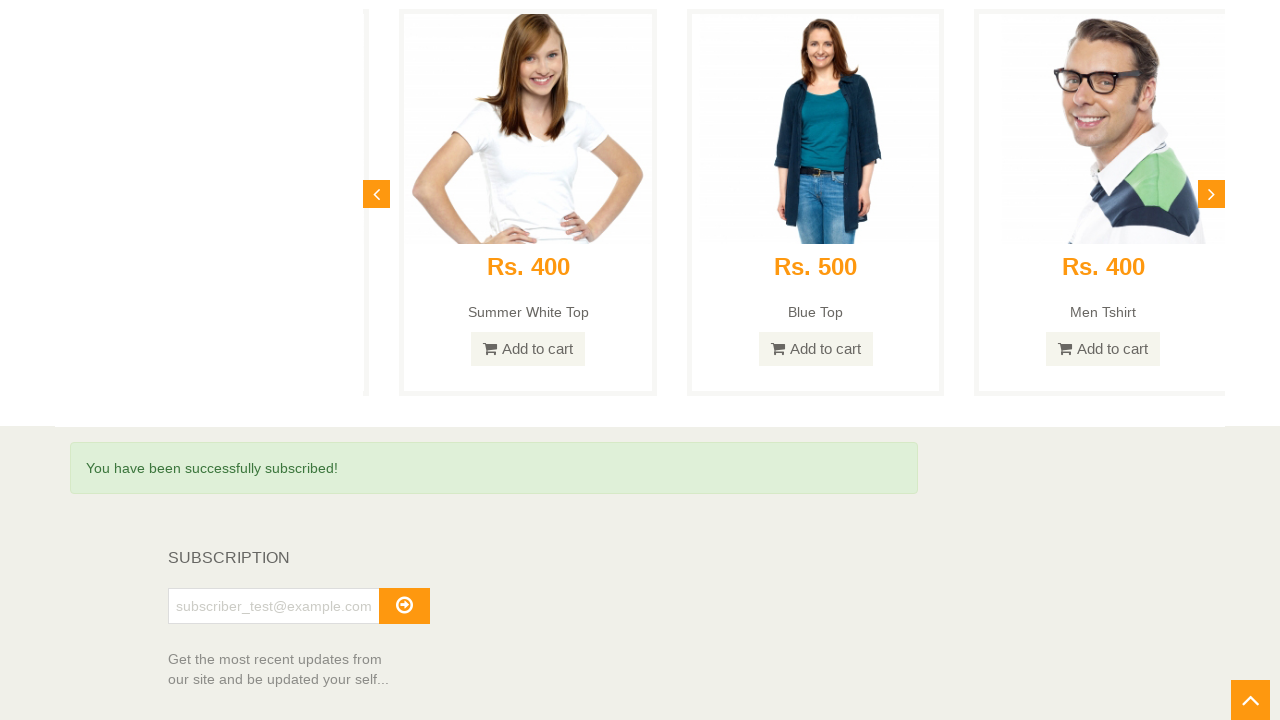

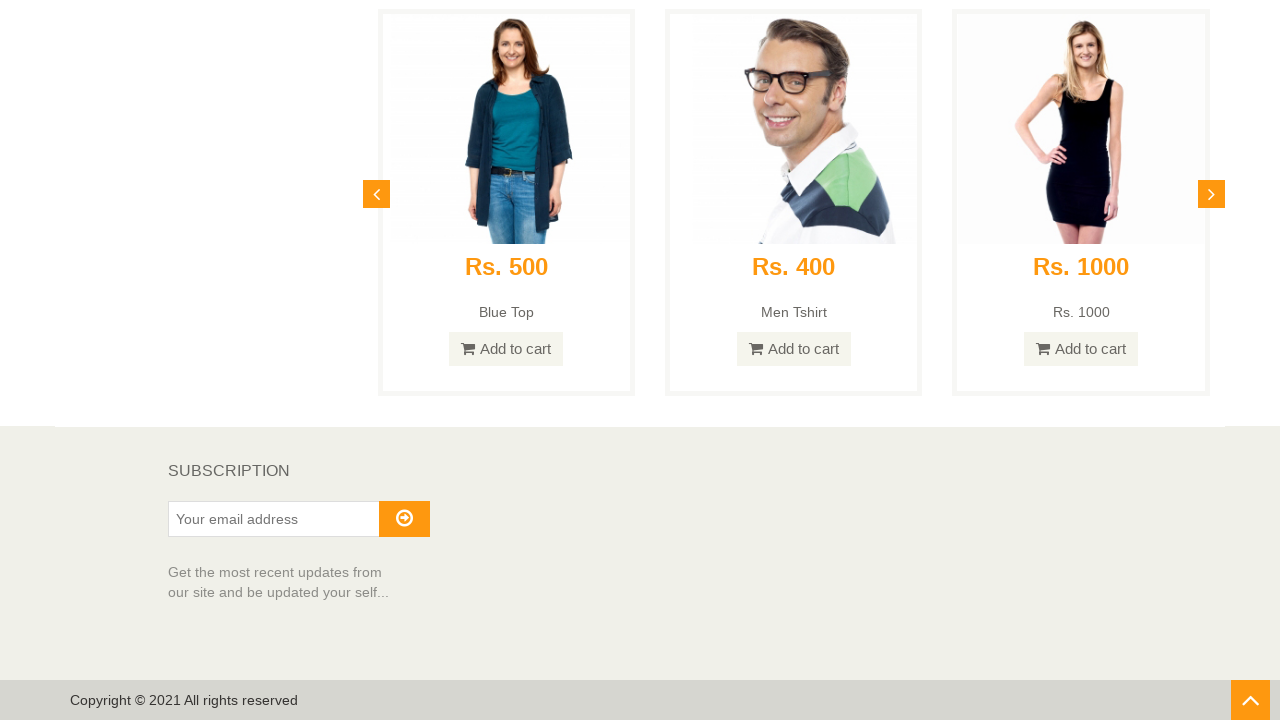